Navigates to jQuery API documentation page, switches to an iframe, and performs a double-click action on a specific element to demonstrate the double-click event

Starting URL: https://api.jquery.com/dblclick/

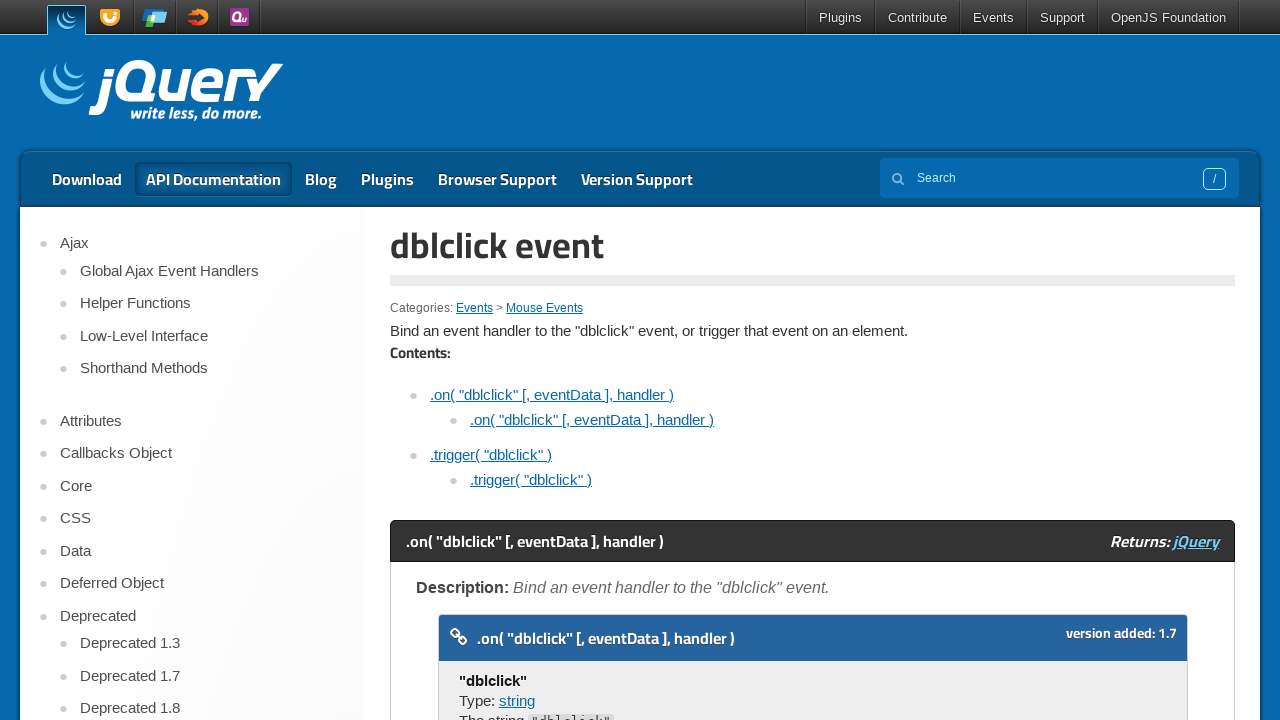

Navigated to jQuery API documentation page for dblclick
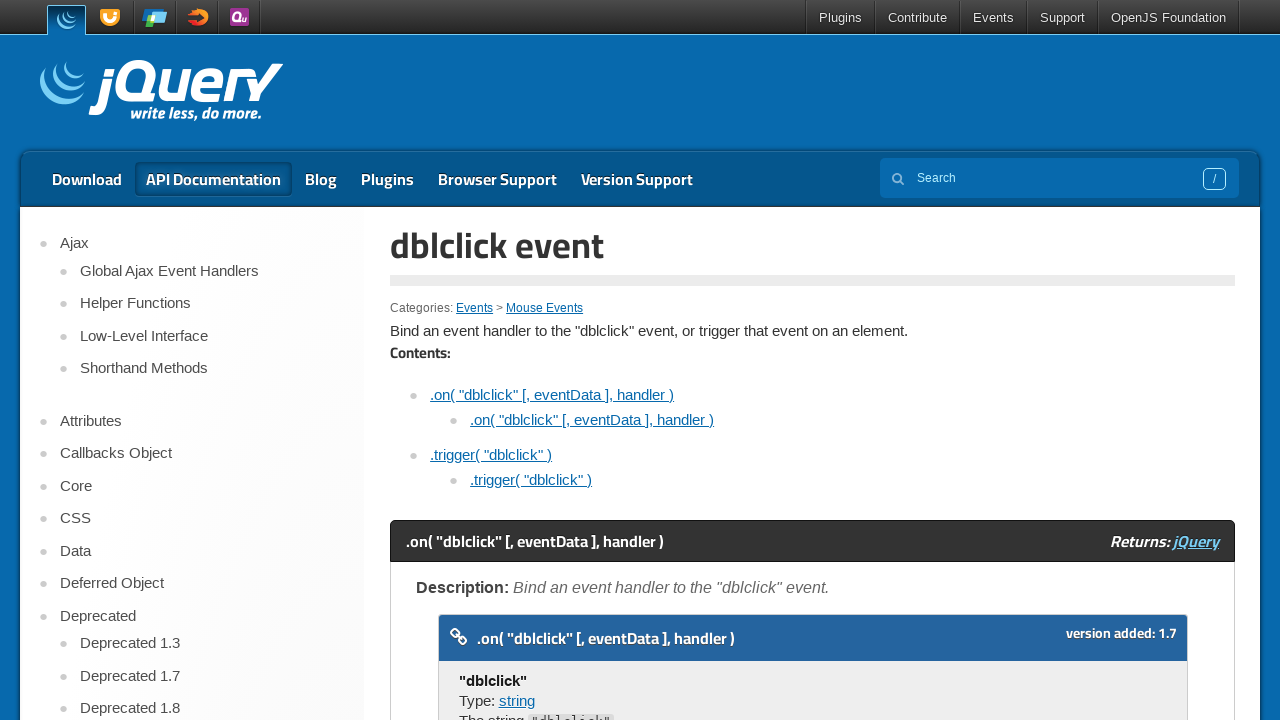

Located the iframe containing the demo
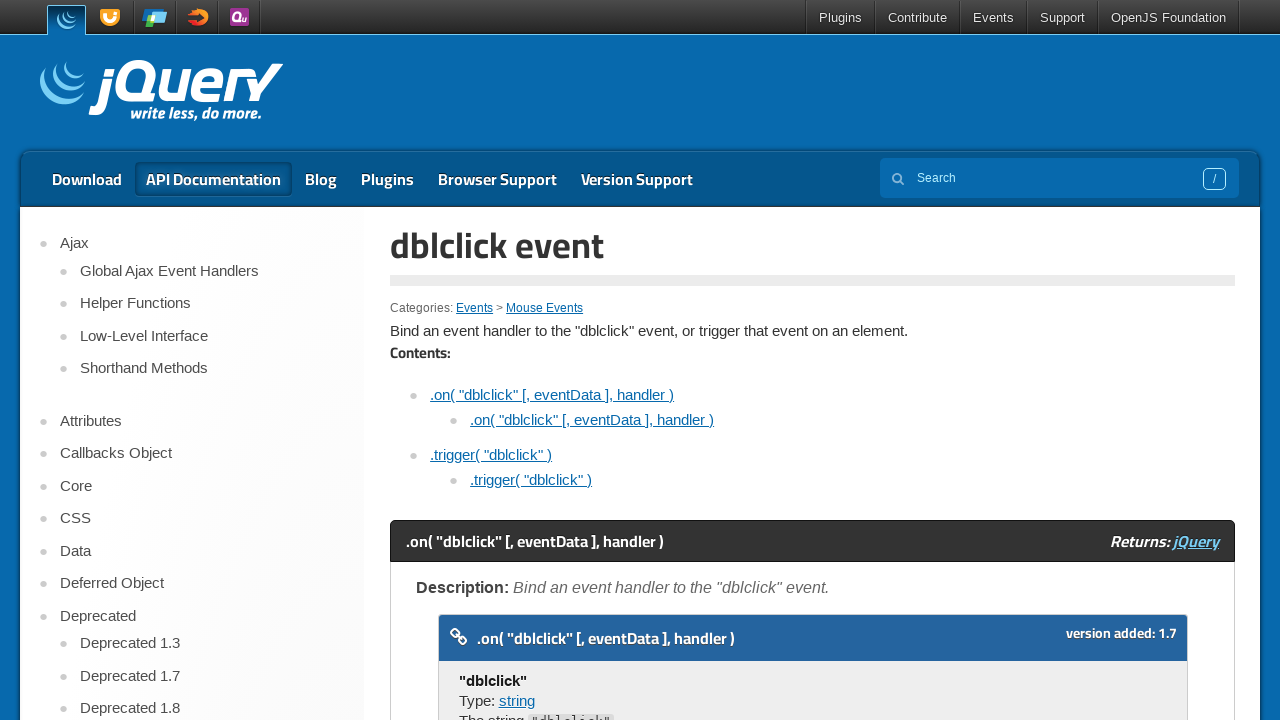

Performed double-click action on the demo block element at (478, 360) on iframe >> nth=0 >> internal:control=enter-frame >> xpath=//span[text() = 'Double
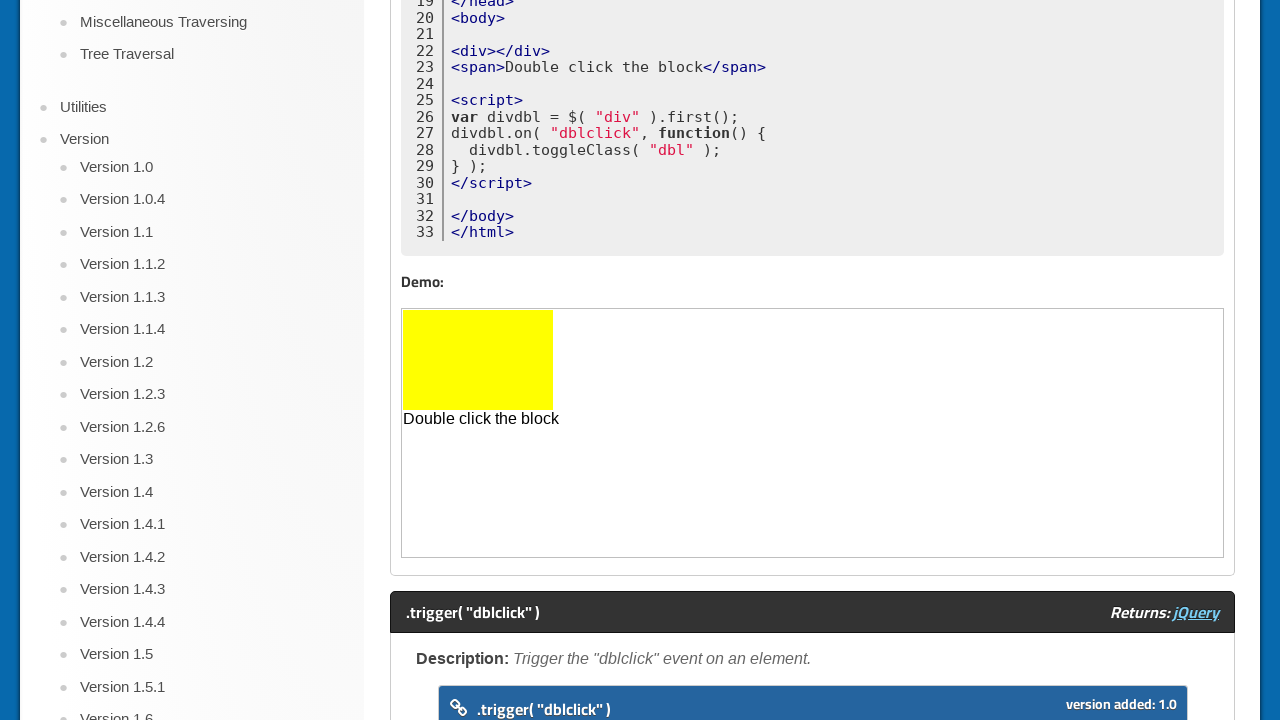

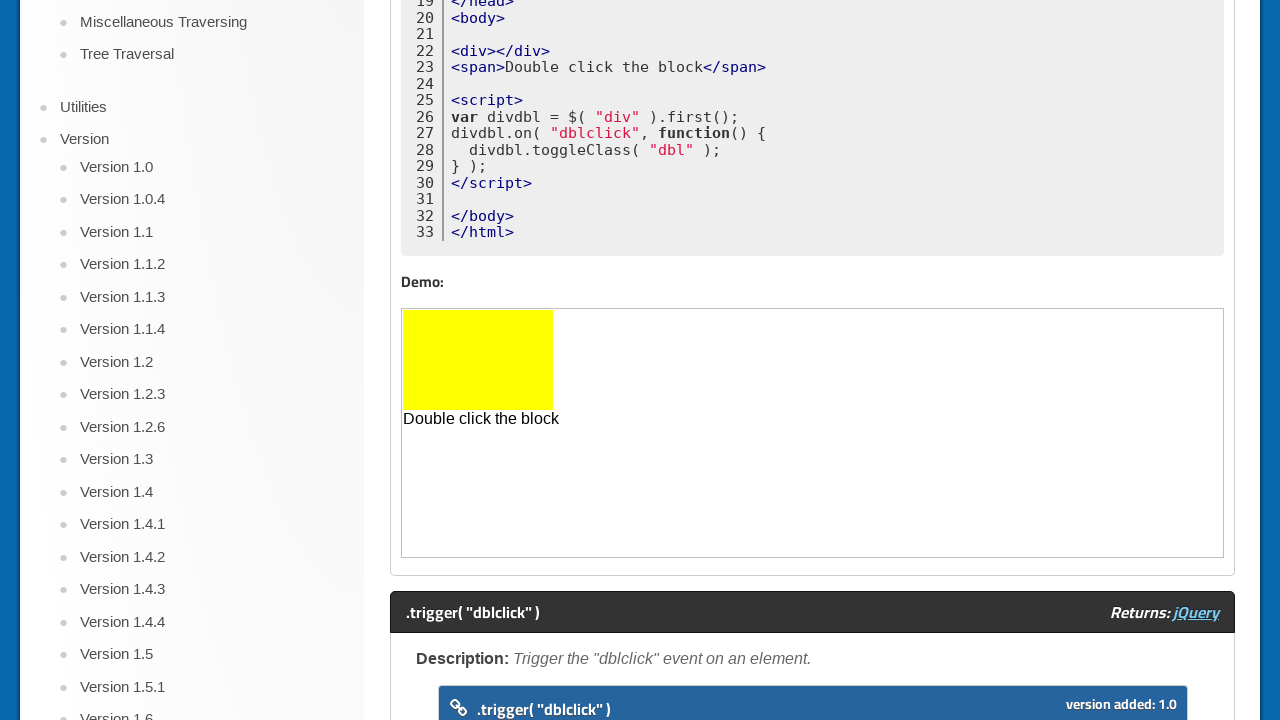